Navigates to the wishlist page and verifies the wishlist message is displayed

Starting URL: https://shop.shajgoj.com/wishlist

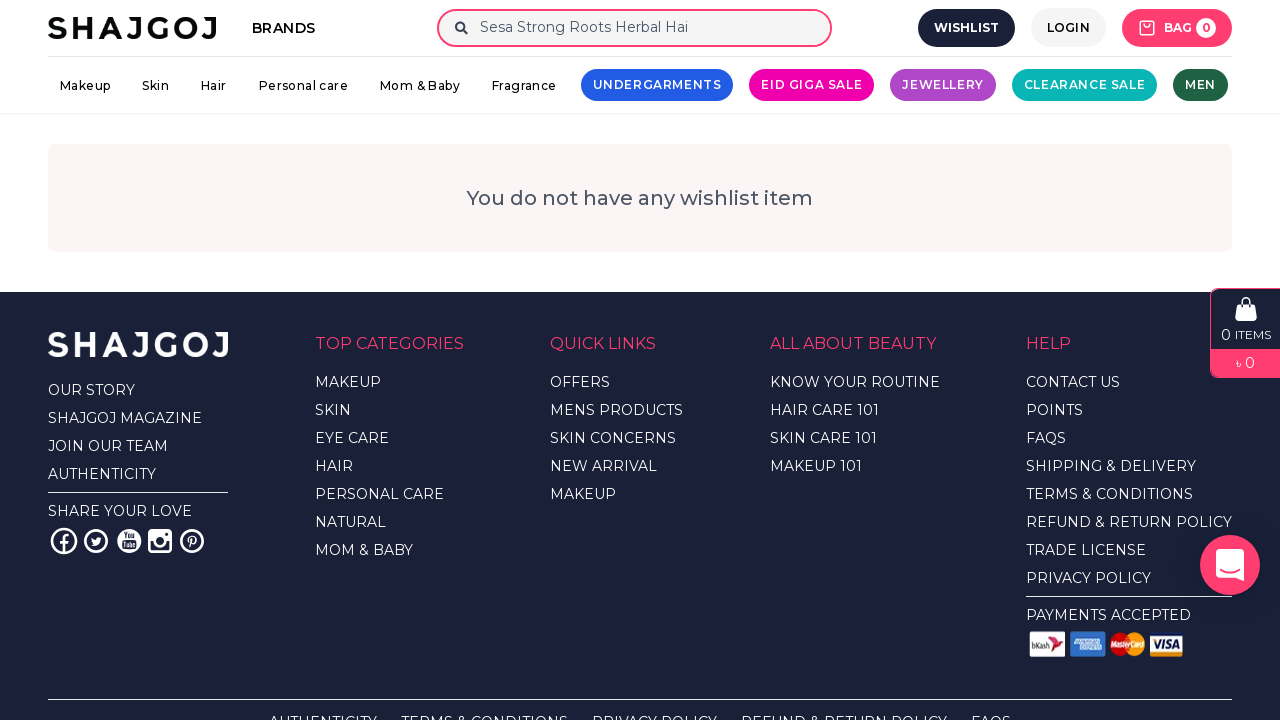

Waited for wishlist message element to be visible
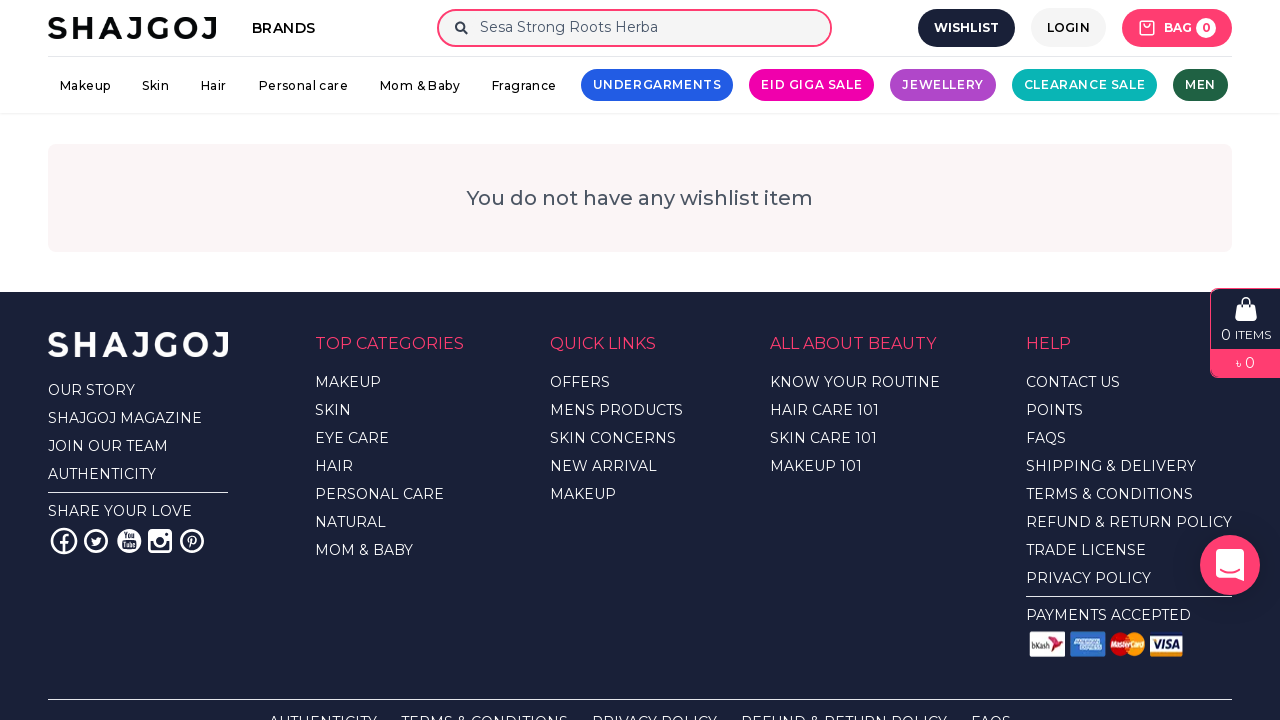

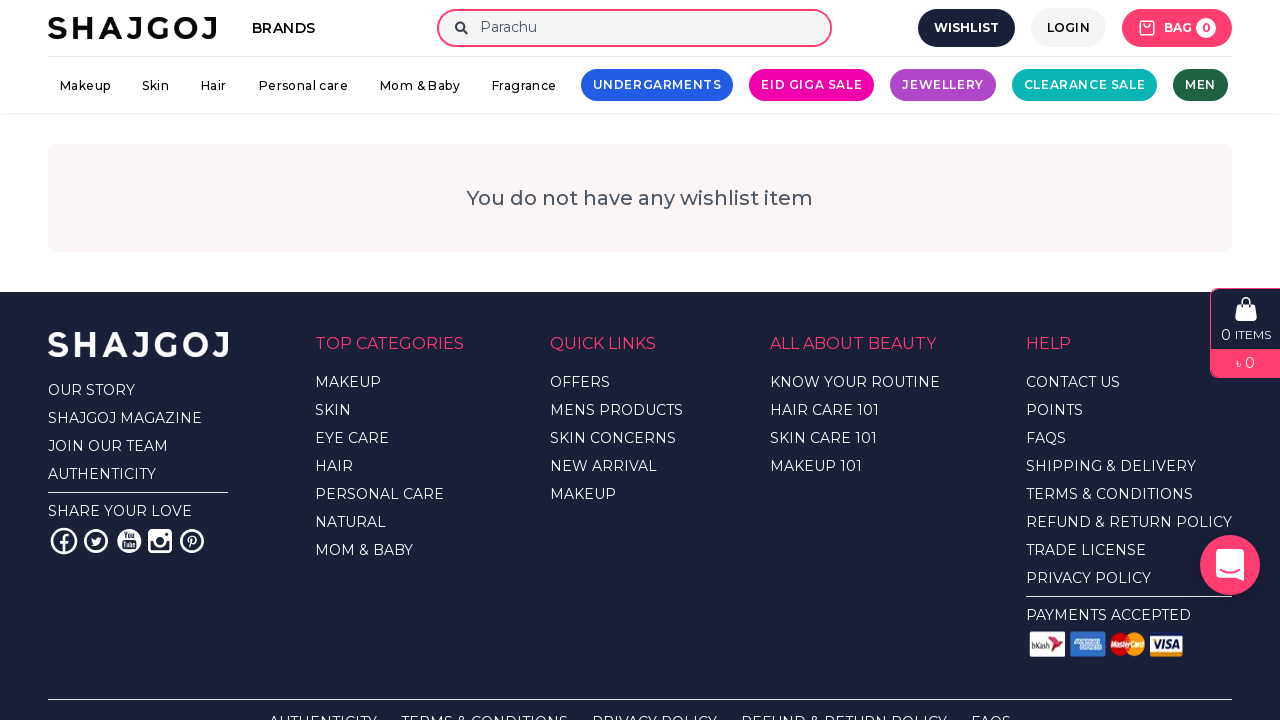